Tests JavaScript information alert by clicking a button that triggers an alert, accepting it, and verifying the success message is displayed.

Starting URL: https://loopcamp.vercel.app/javascript-alerts.html

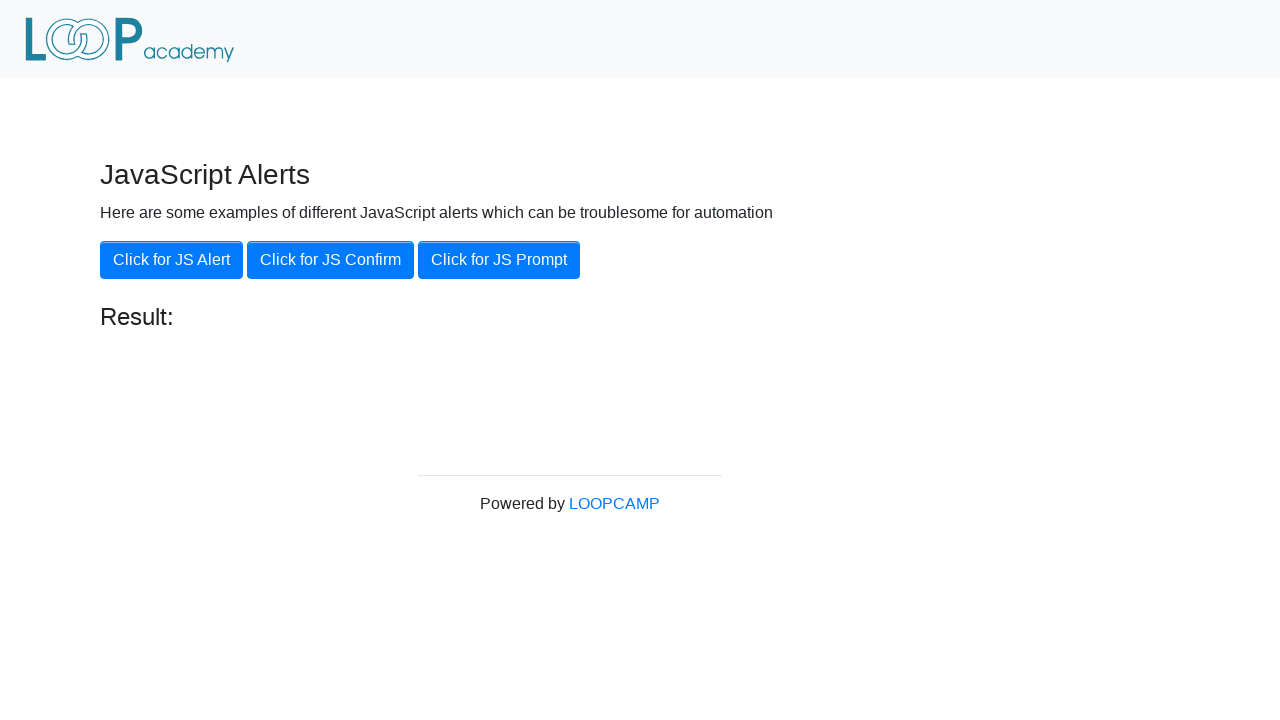

Navigated to JavaScript alerts page
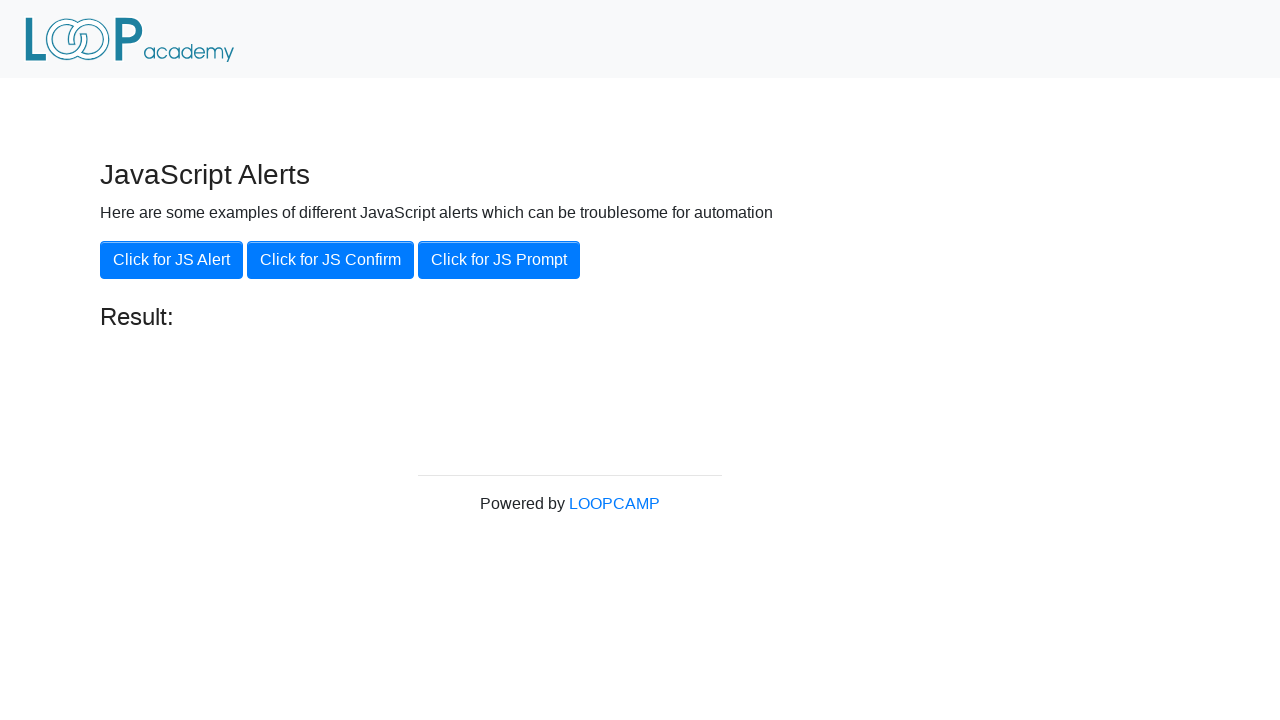

Clicked 'Click for JS Alert' button at (172, 260) on xpath=//button[text()='Click for JS Alert']
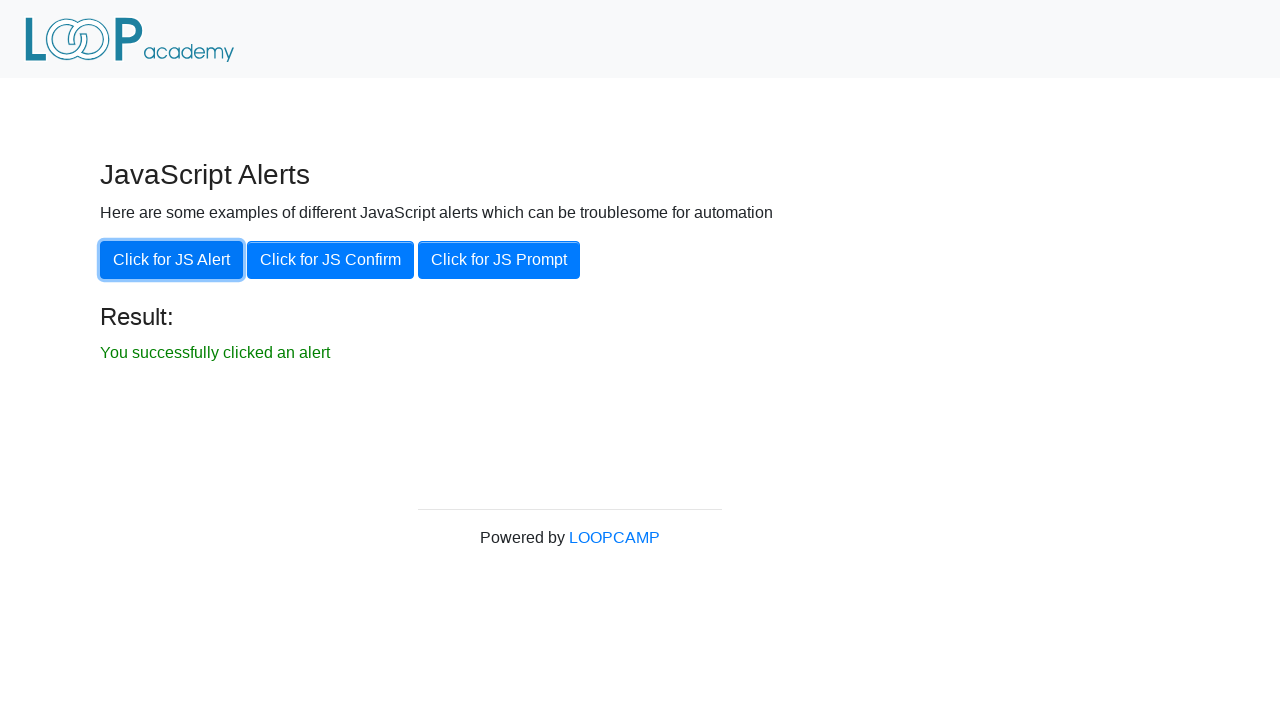

Set up dialog handler to accept alerts
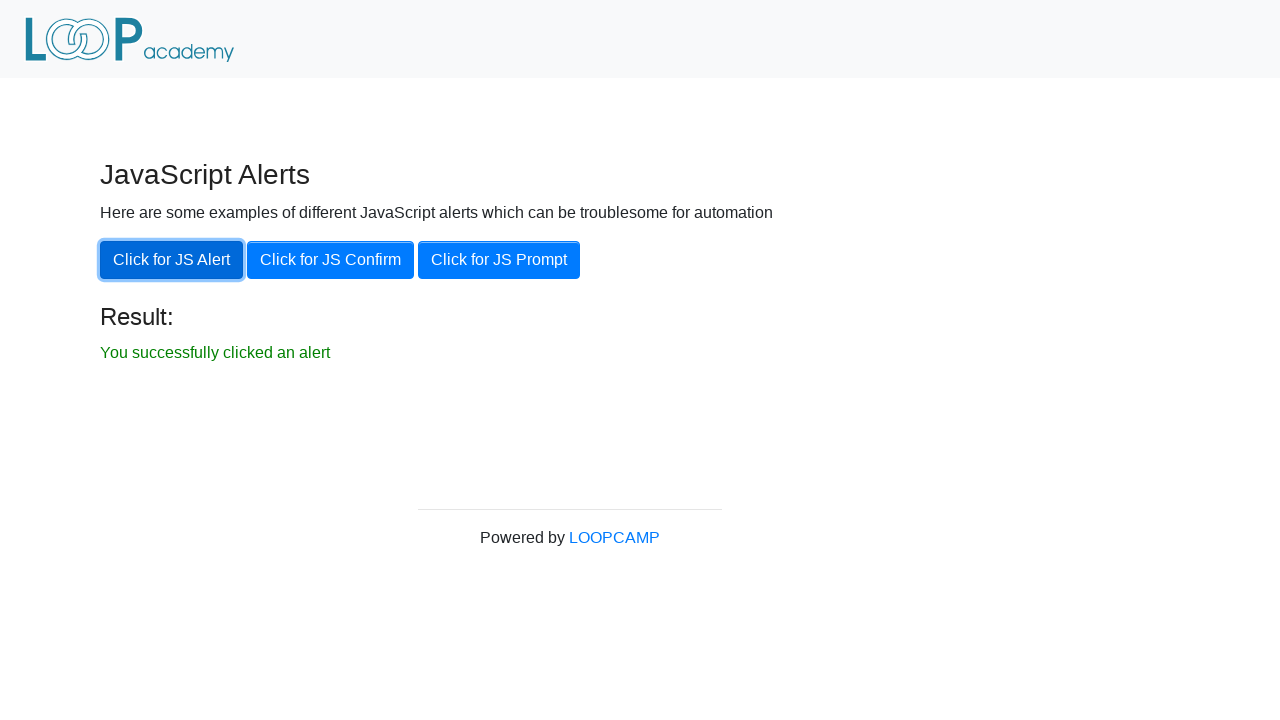

Clicked 'Click for JS Alert' button again to trigger alert with handler at (172, 260) on xpath=//button[text()='Click for JS Alert']
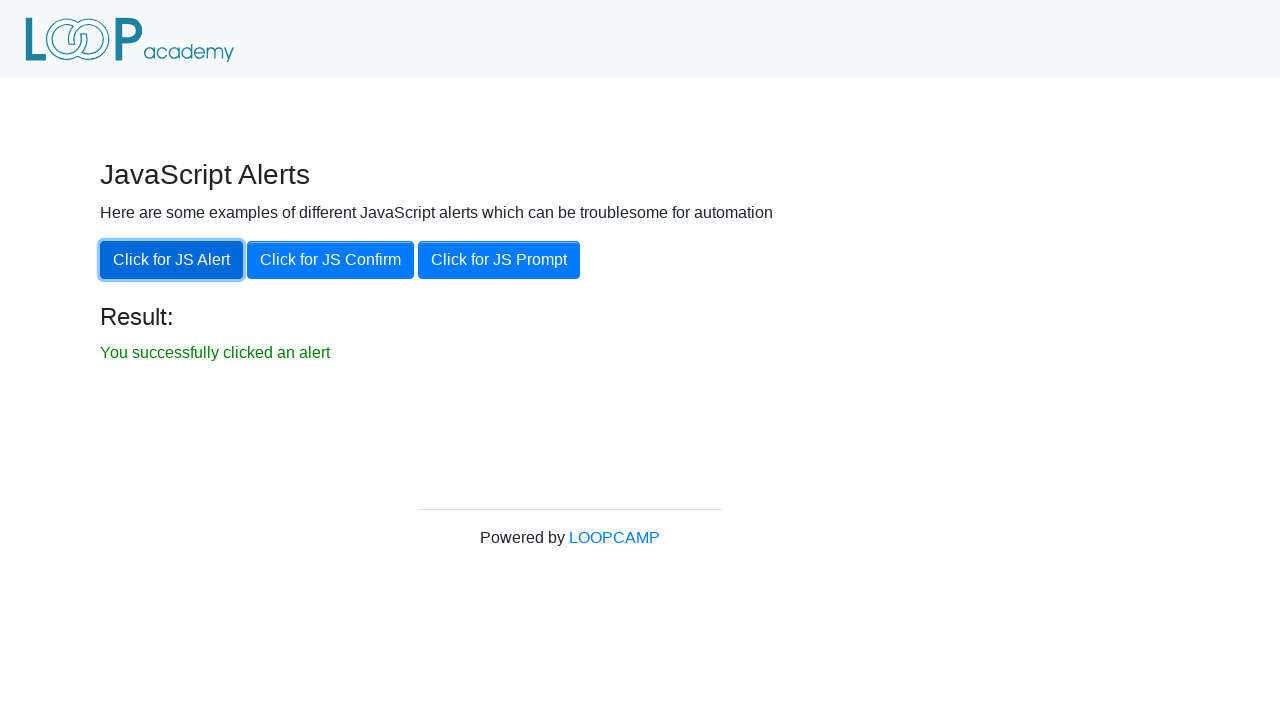

Located result element displaying success message
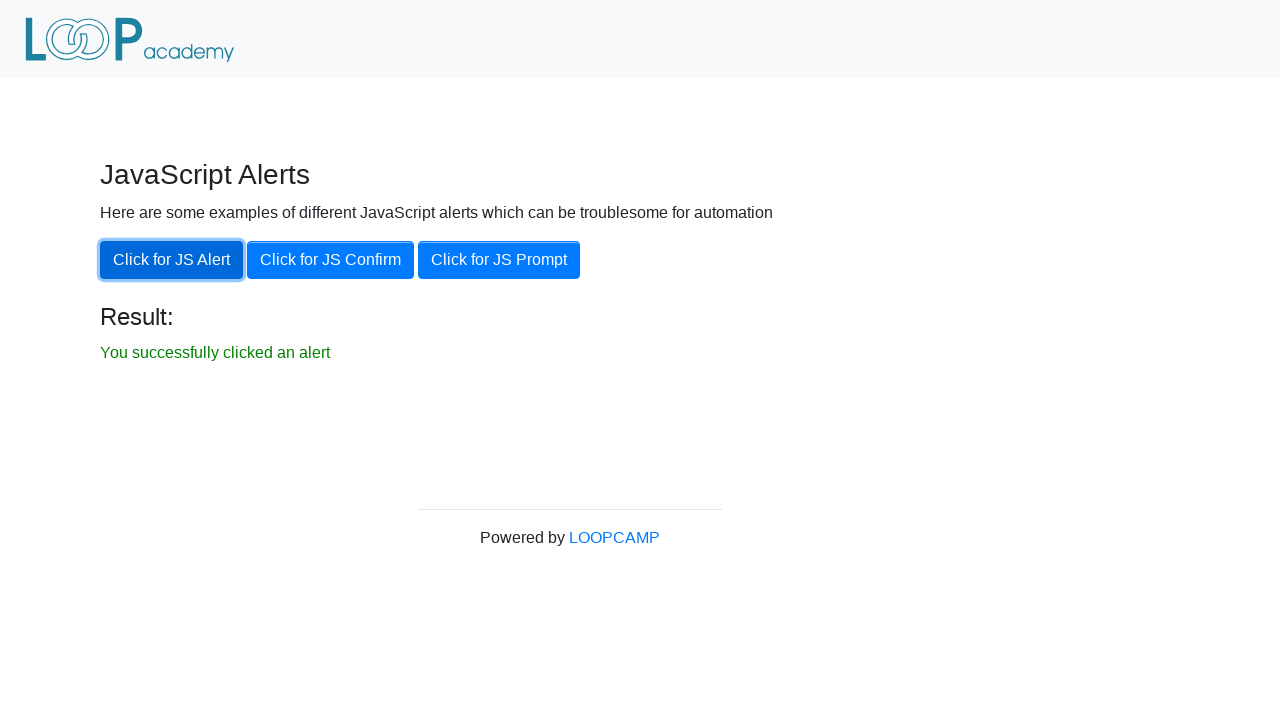

Verified success message 'You successfully clicked an alert' is displayed
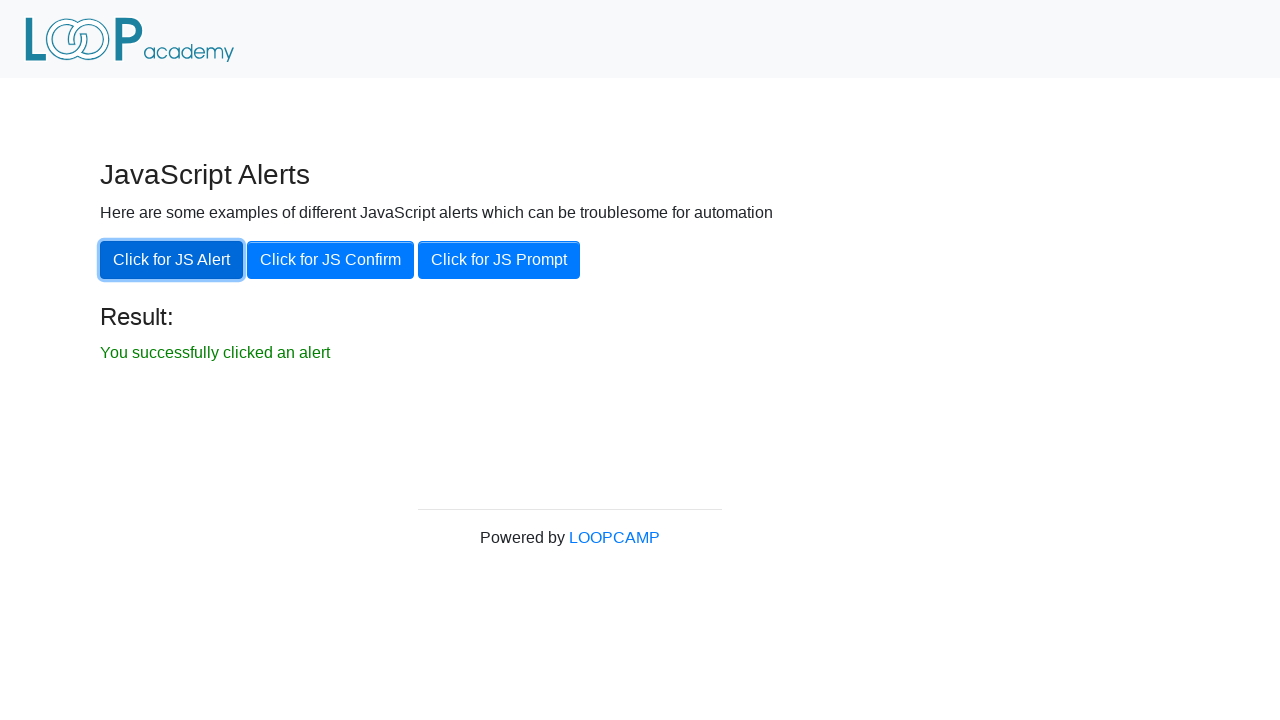

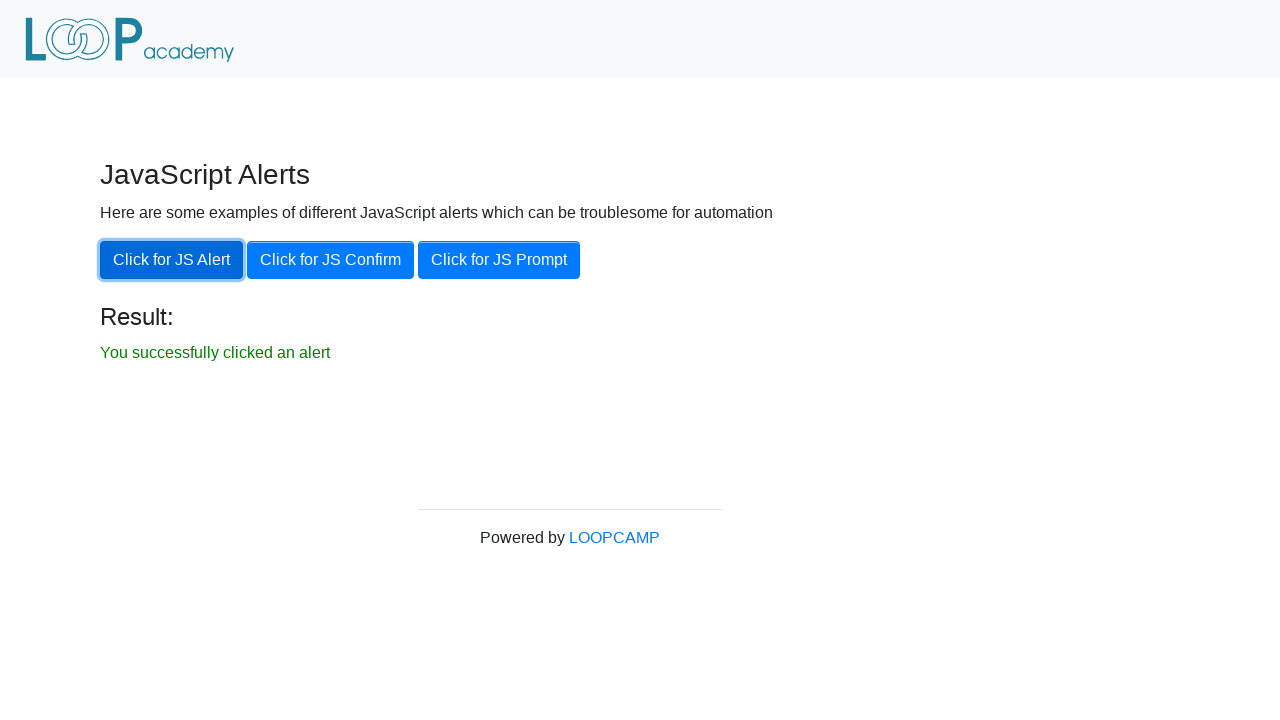